Tests a prompt alert by clicking the prompt button, entering text, and accepting the alert

Starting URL: https://omayo.blogspot.com/

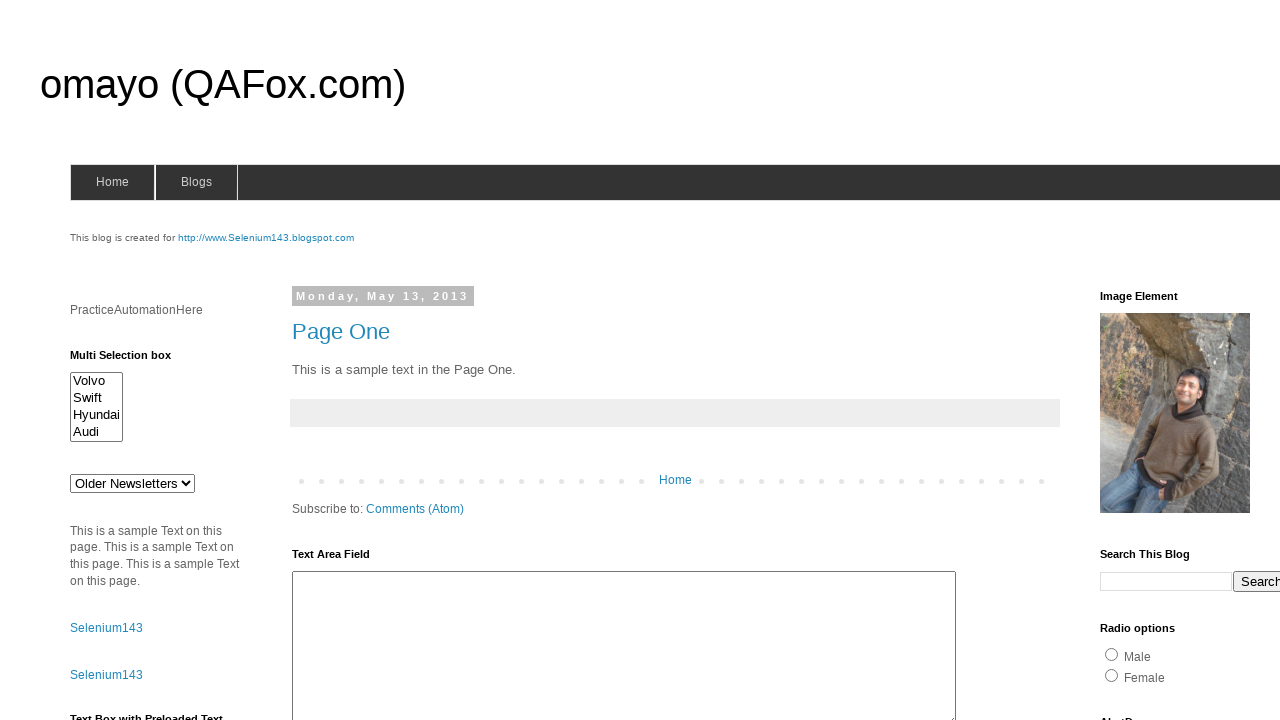

Set up dialog handler to accept prompt with text 'AKKKKK'
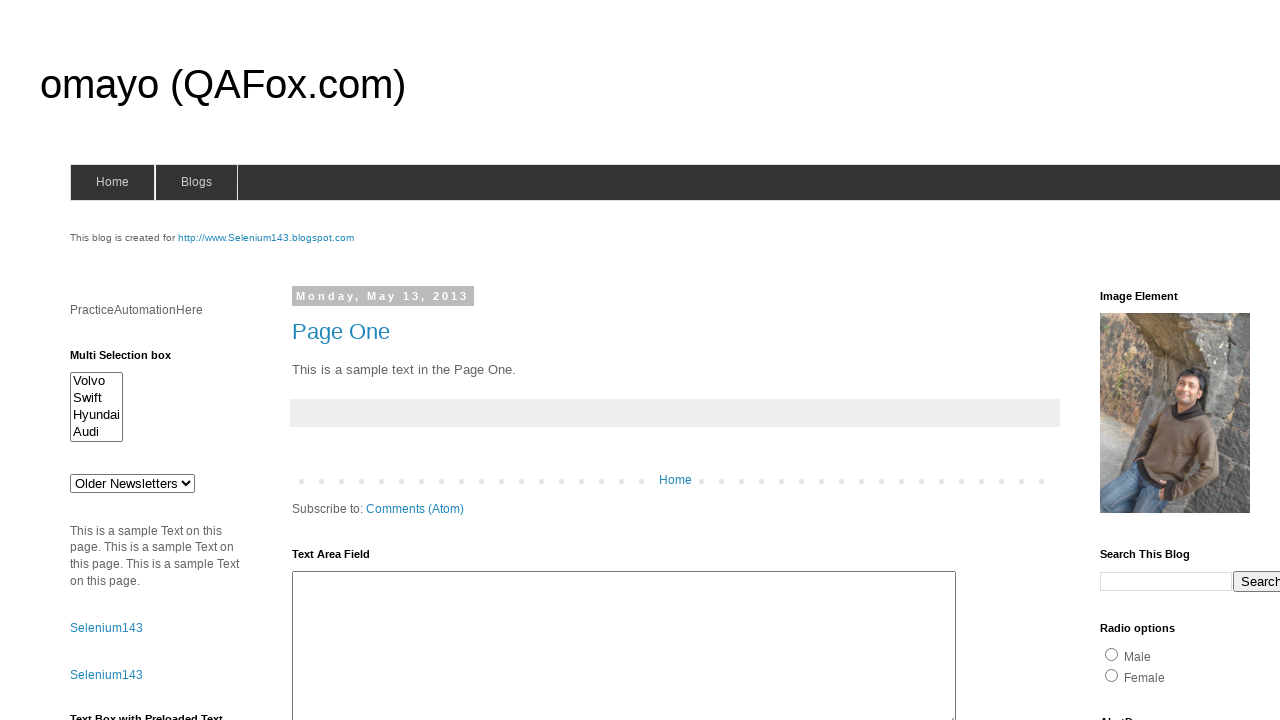

Clicked the prompt button at (1140, 361) on xpath=//input[@id='prompt']
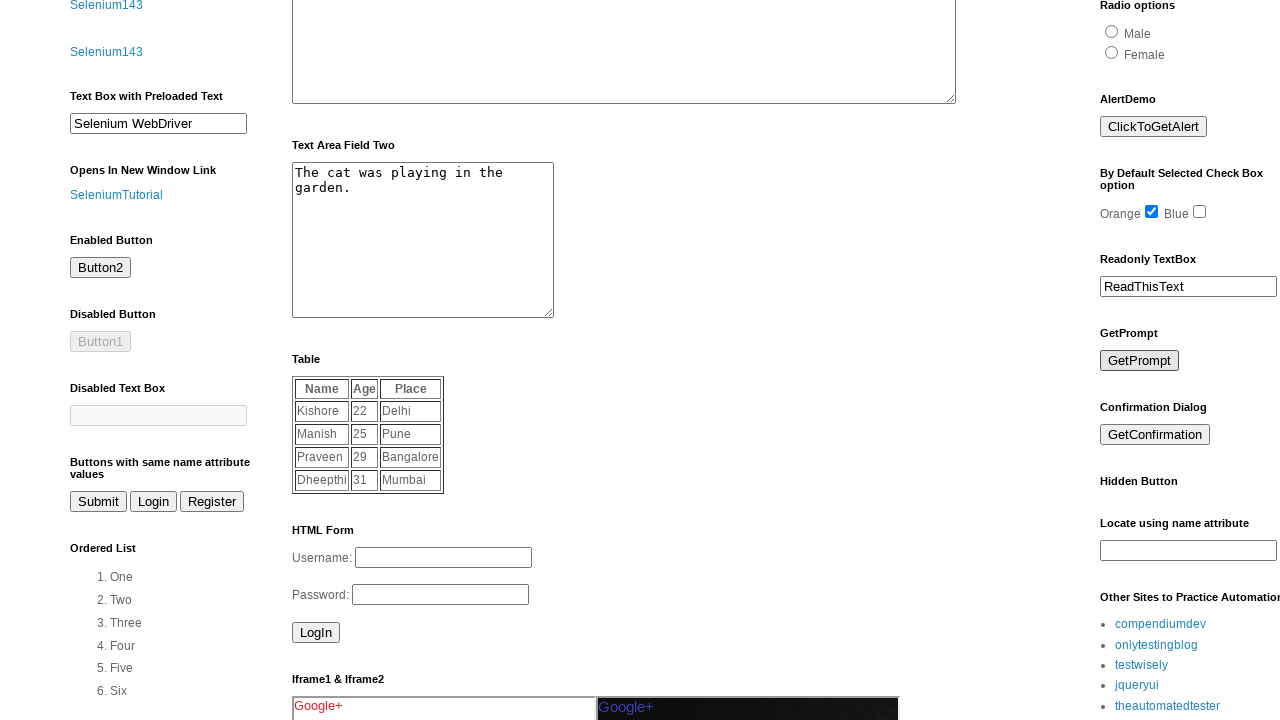

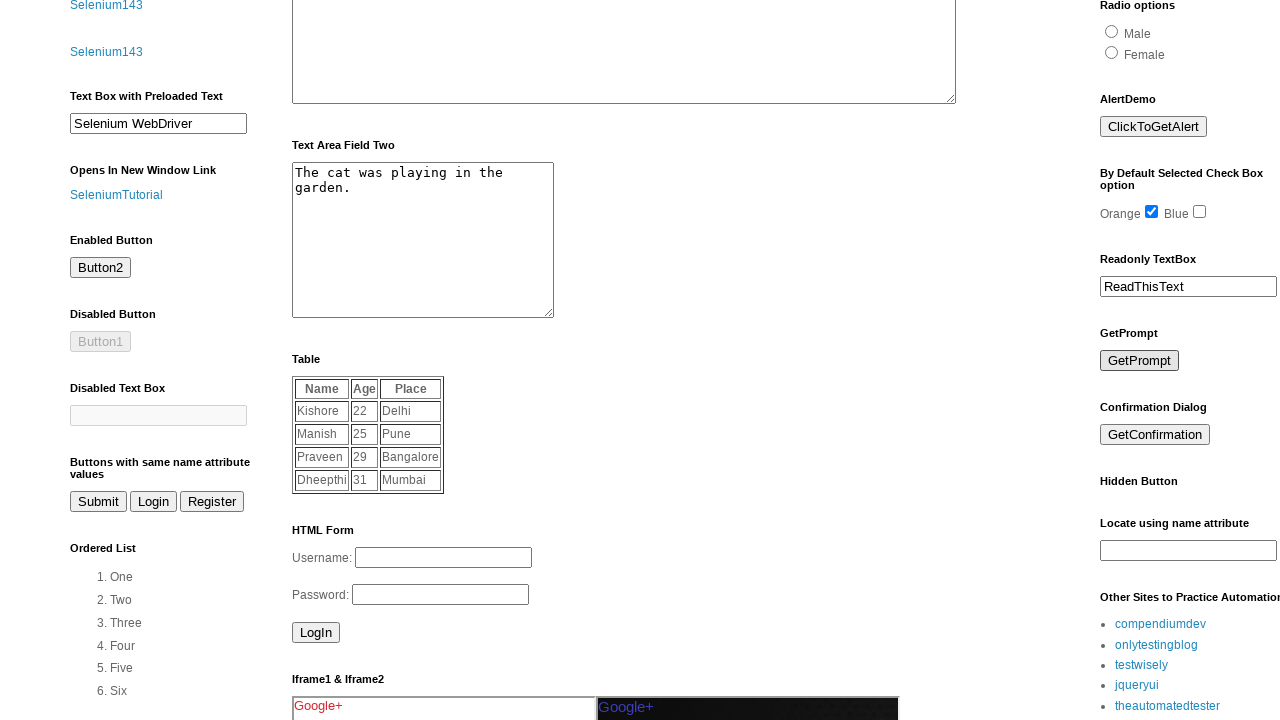